Tests Vue.js dropdown by selecting different options from the dropdown menu

Starting URL: https://mikerodham.github.io/vue-dropdowns/

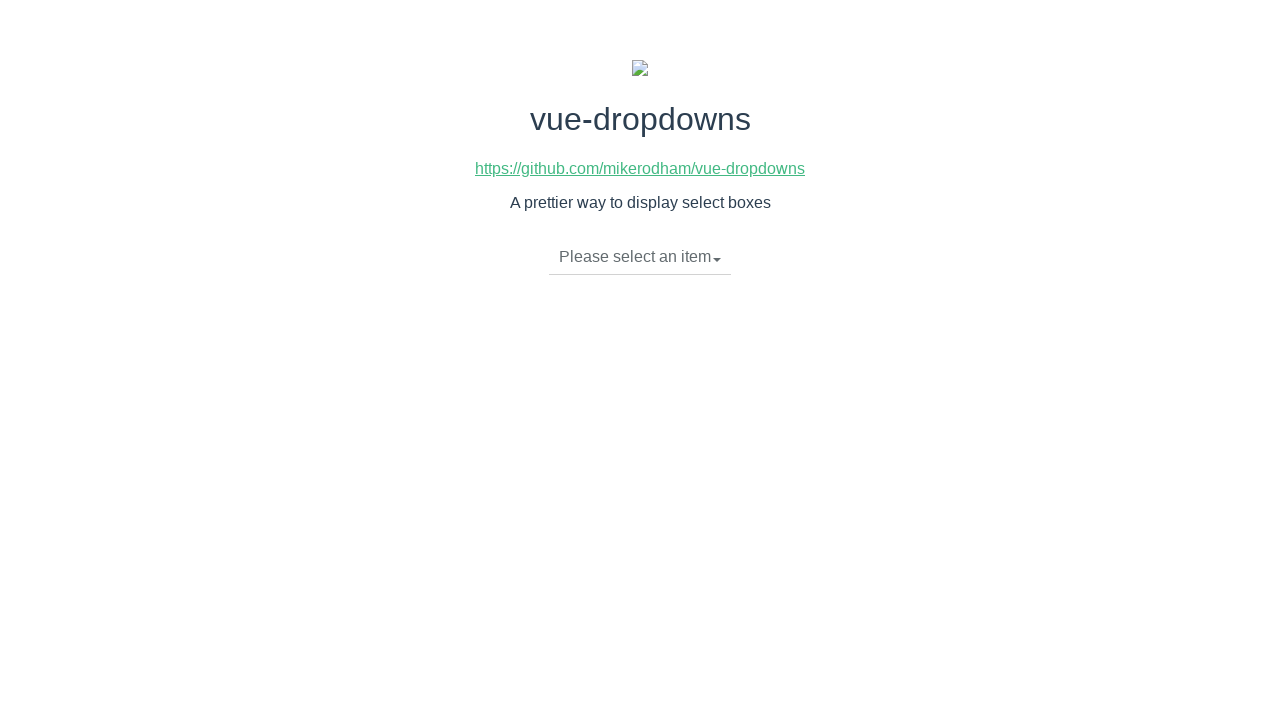

Clicked dropdown toggle to open menu at (640, 257) on li.dropdown-toggle
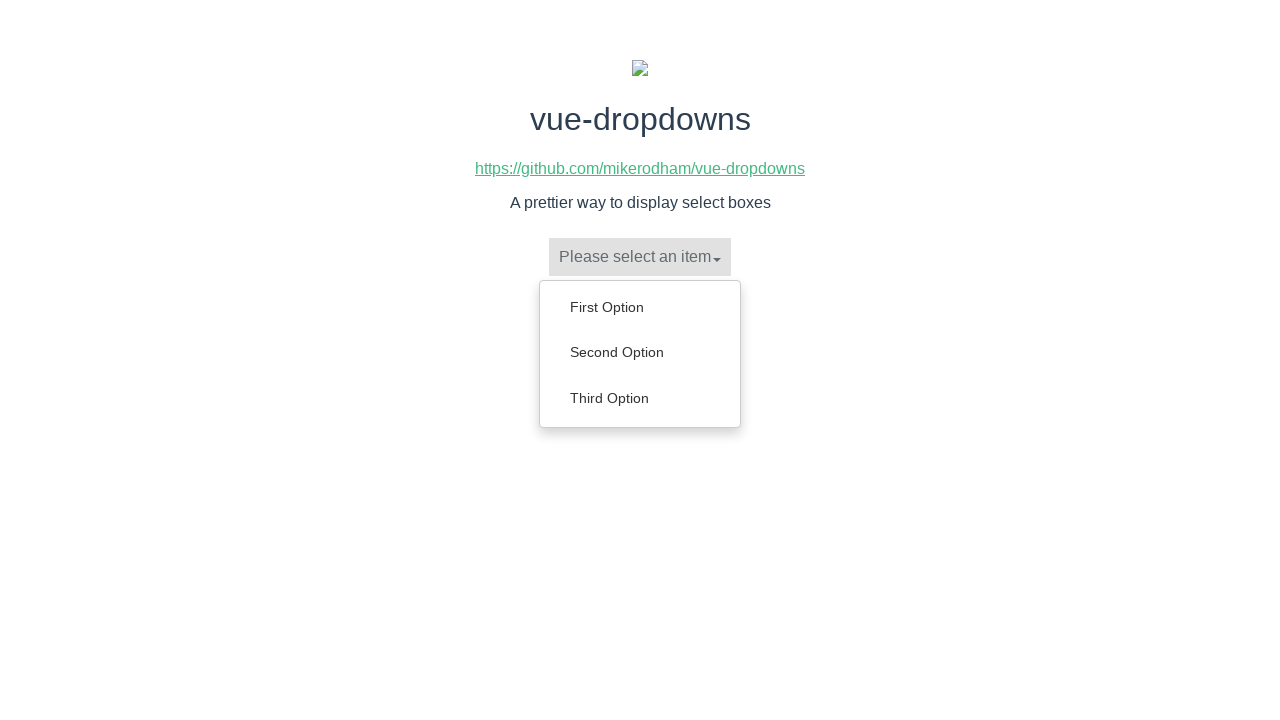

Dropdown menu appeared with options
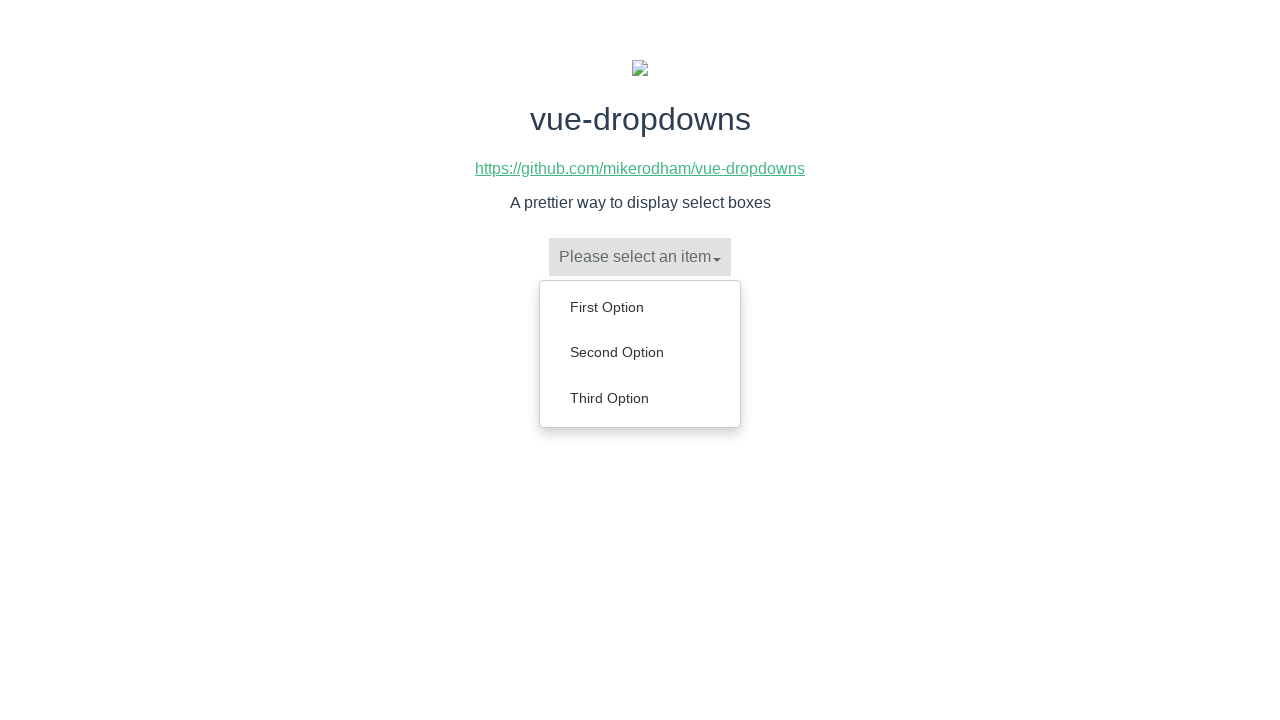

Selected 'Third Option' from dropdown at (640, 398) on ul.dropdown-menu a:has-text('Third Option')
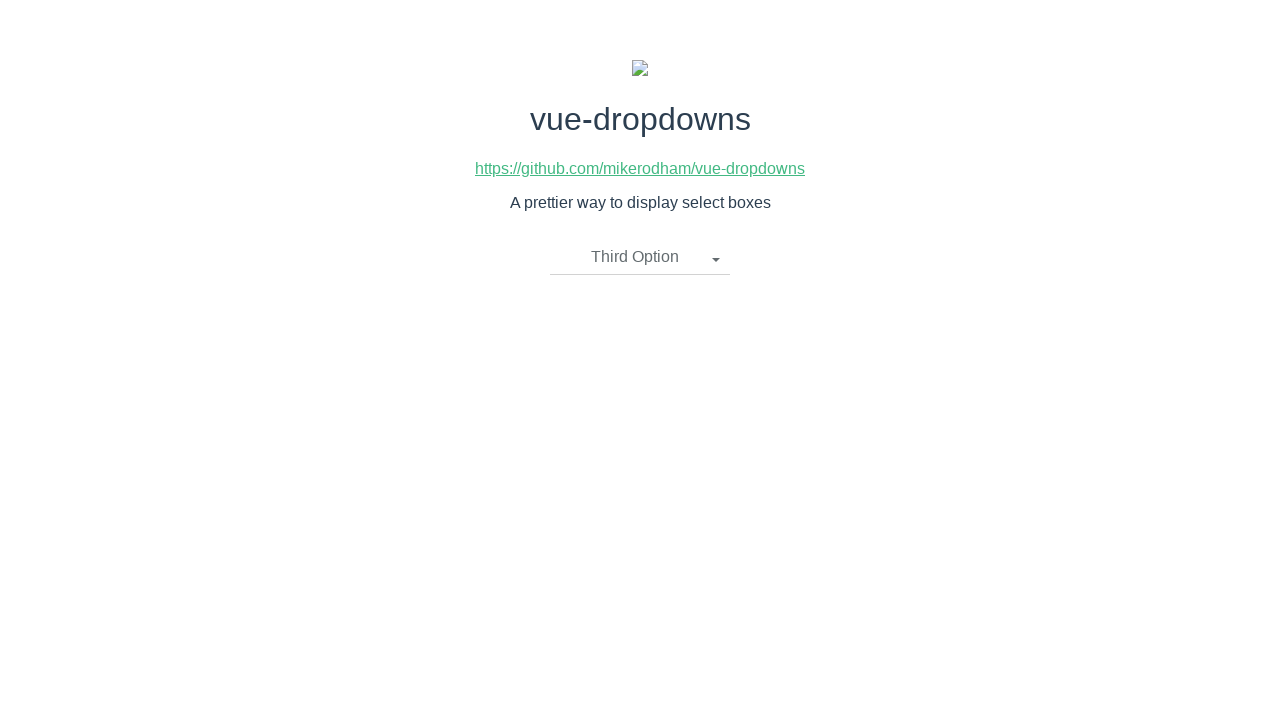

Clicked dropdown toggle to open menu at (640, 257) on li.dropdown-toggle
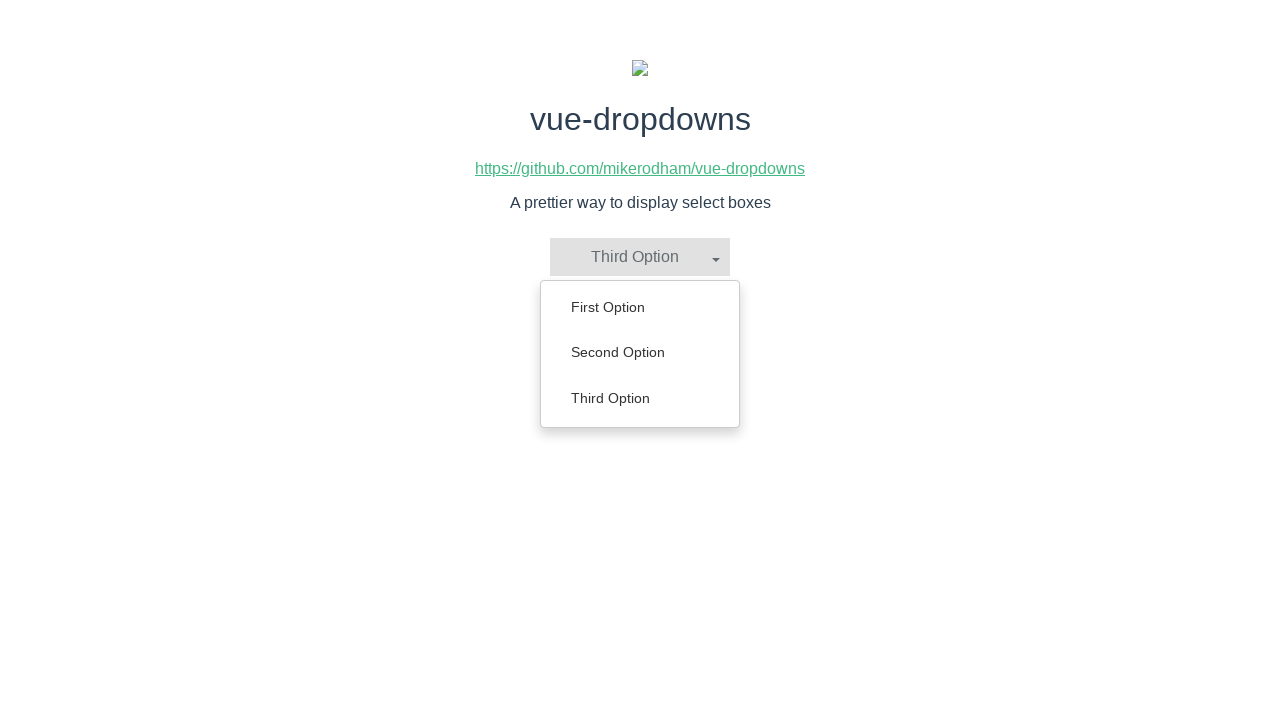

Dropdown menu appeared with options
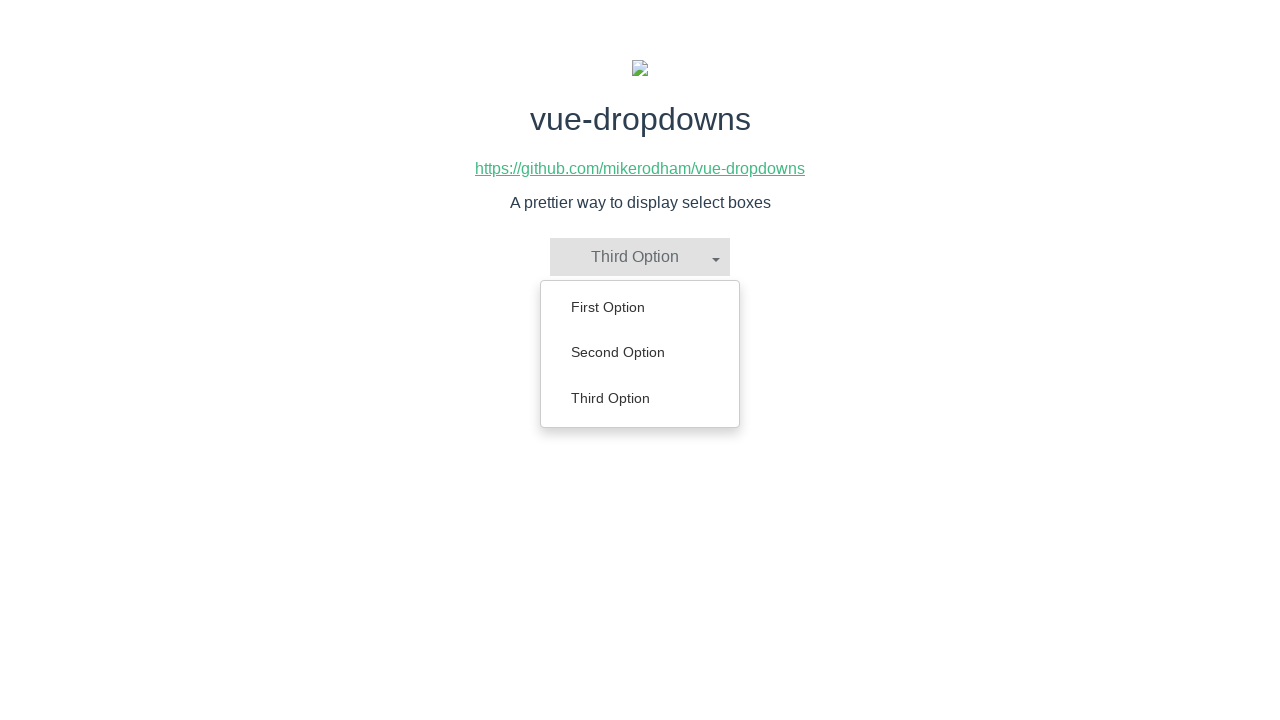

Selected 'Second Option' from dropdown at (640, 352) on ul.dropdown-menu a:has-text('Second Option')
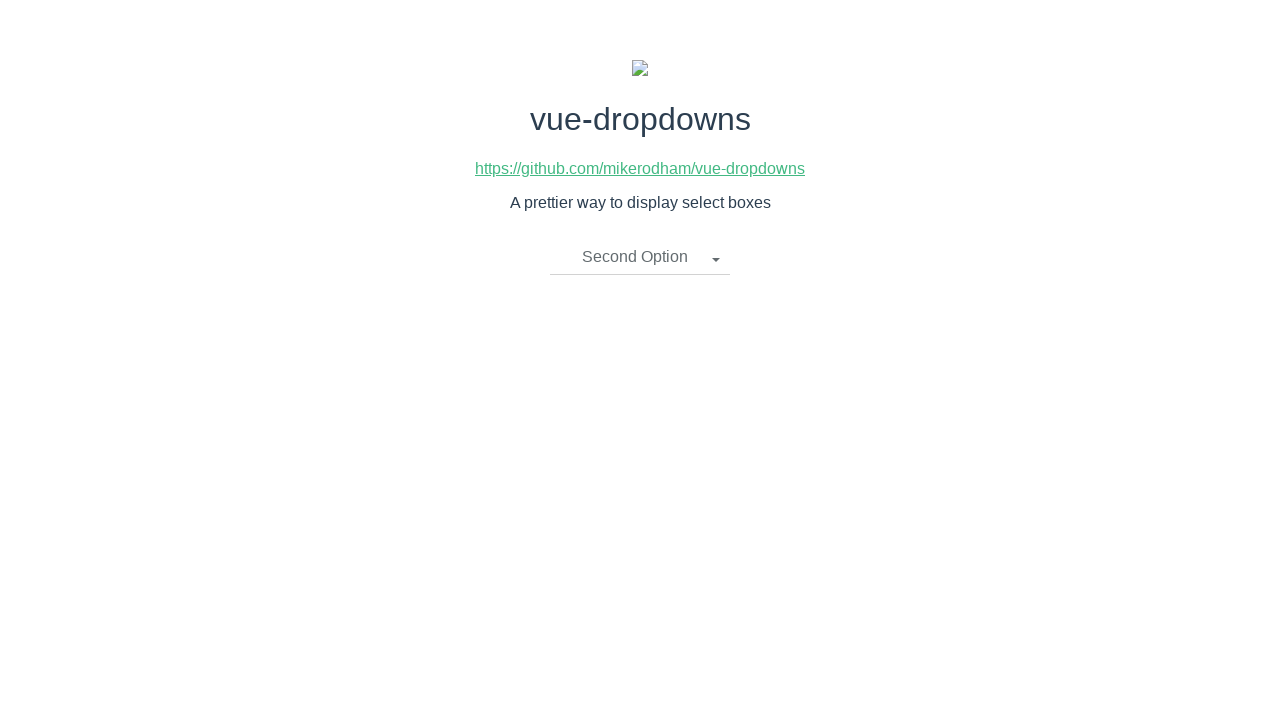

Clicked dropdown toggle to open menu at (640, 257) on li.dropdown-toggle
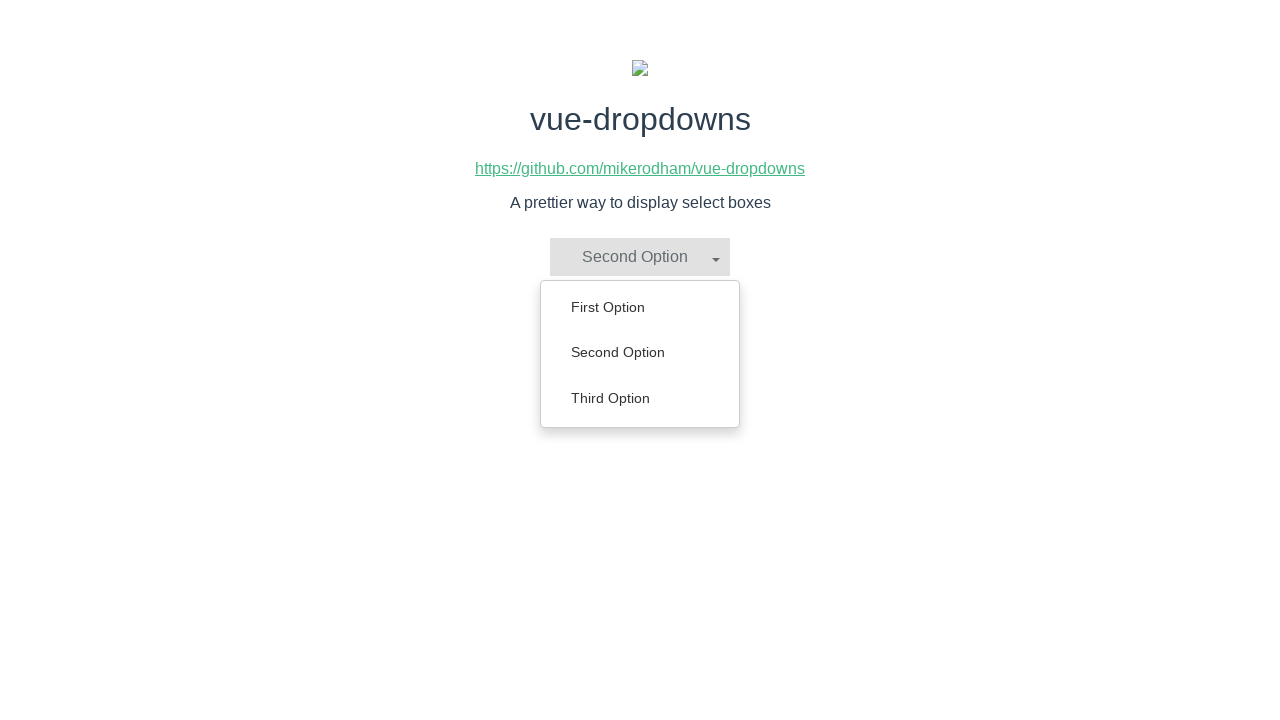

Dropdown menu appeared with options
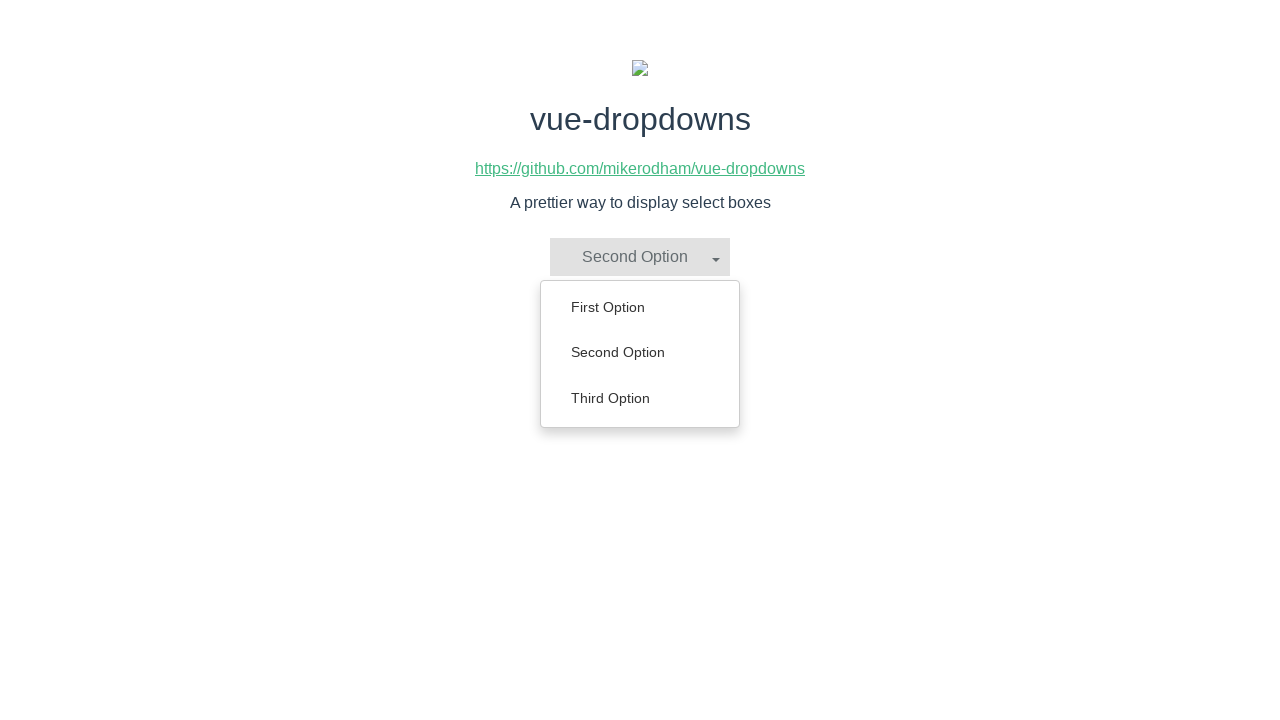

Selected 'First Option' from dropdown at (640, 307) on ul.dropdown-menu a:has-text('First Option')
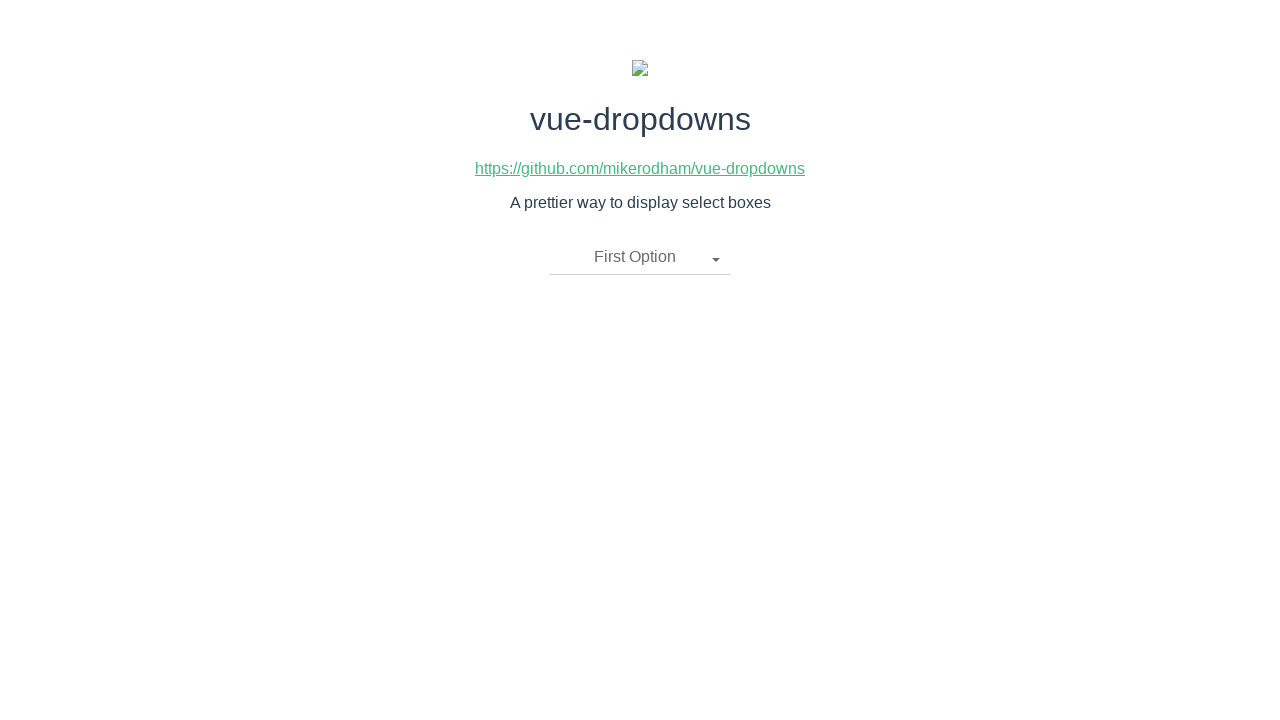

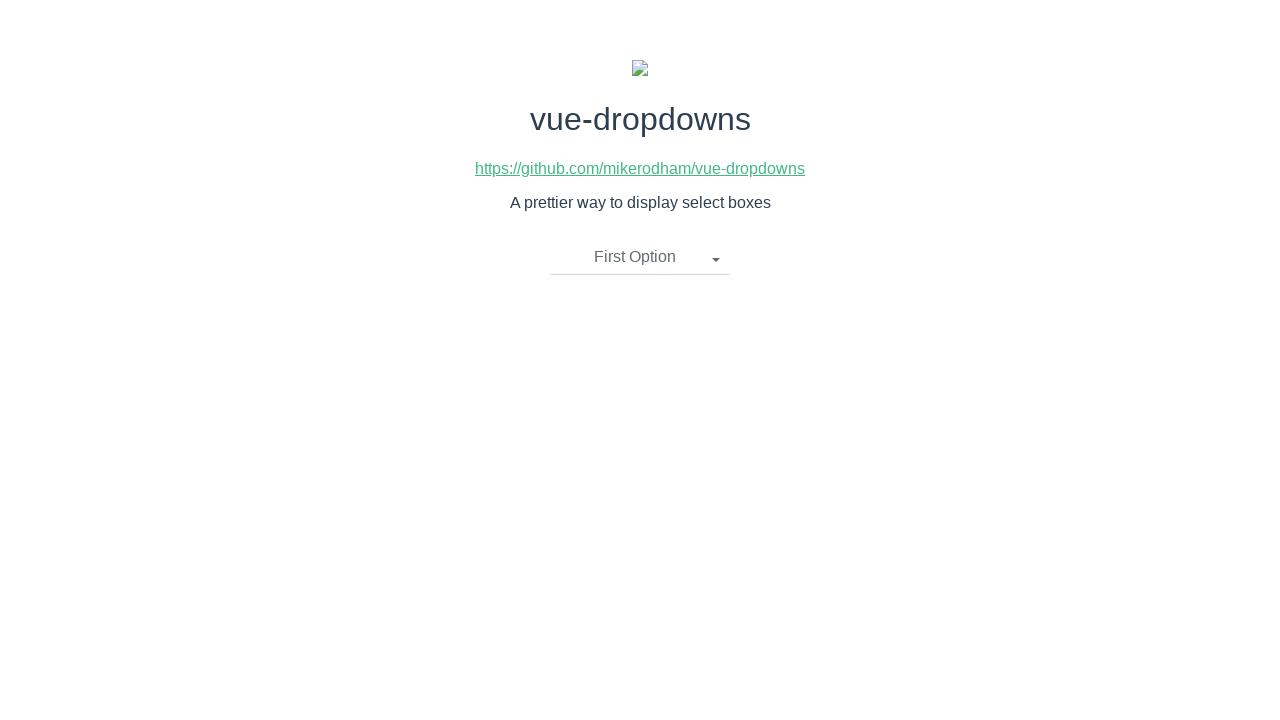